Navigates to Fibank offices page, interacts with dropdown menu to filter branches that are open during weekends, and verifies the filtered results are displayed

Starting URL: https://my.fibank.bg/EBank/public/offices

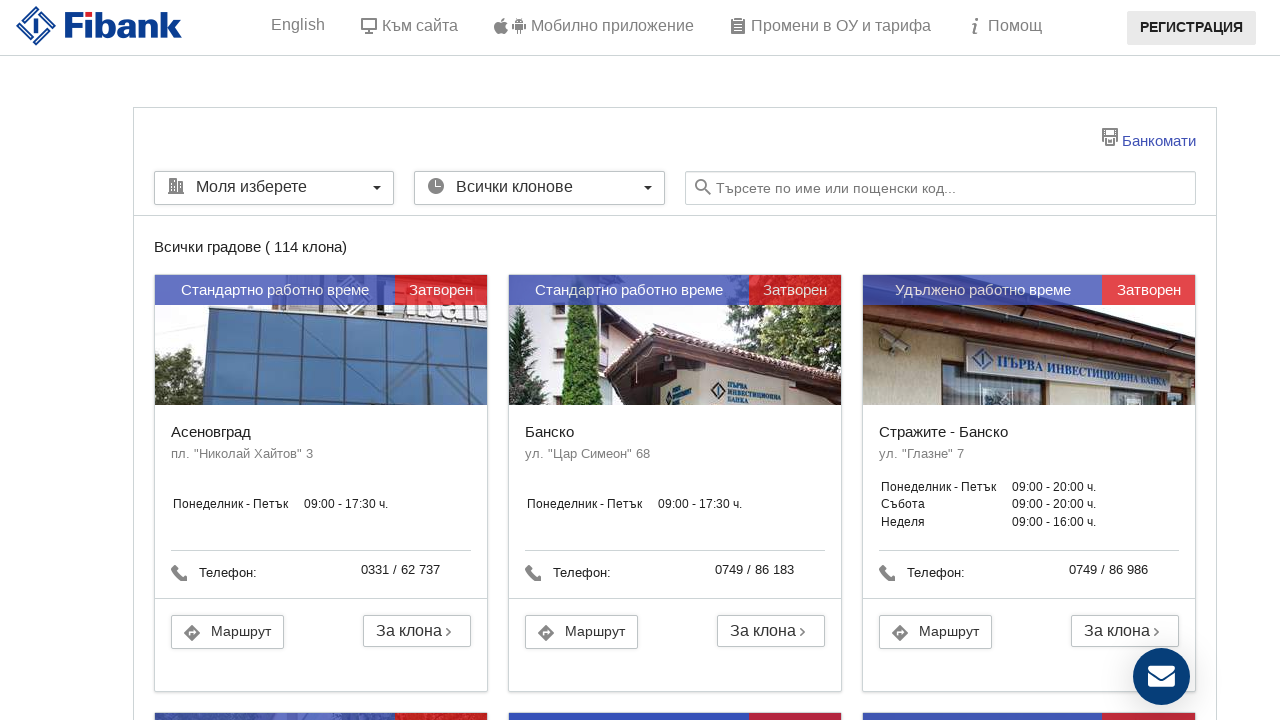

Page loaded and logo verified
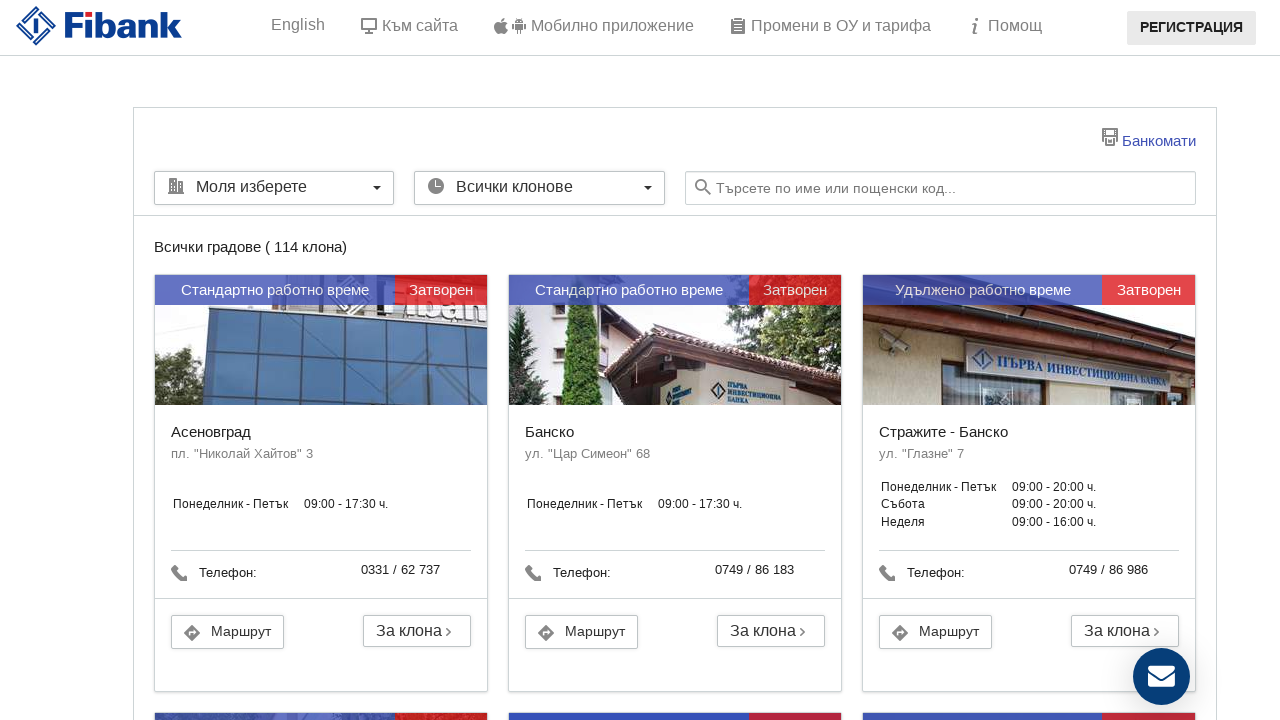

Opened dropdown menu for filter options at (540, 188) on xpath=/html/body/div[1]/div[1]/div[1]/div/div/div[2]/div/div/div/div[2]/div/div[
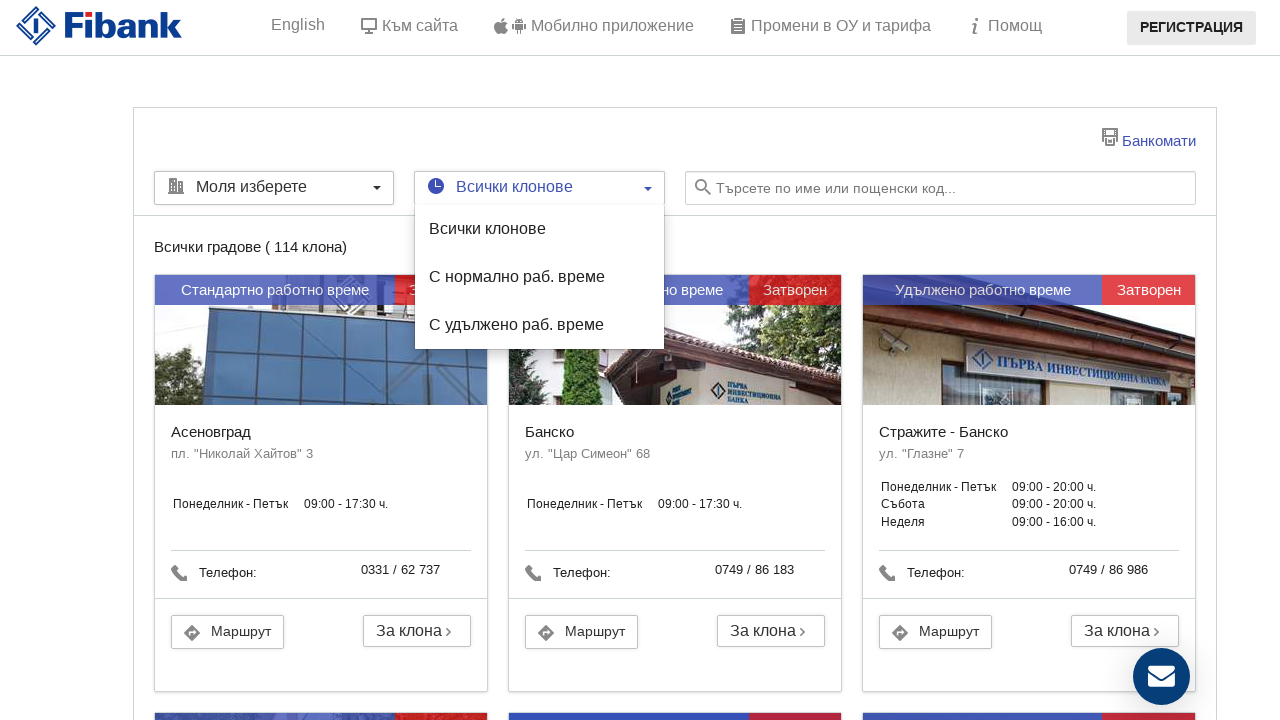

Clicked weekend working hours filter option (alternative xpath) at (517, 325) on xpath=/html/body/div[1]/div[1]/div[1]/div/div/div[2]/div/div/div/div[2]/div/div[
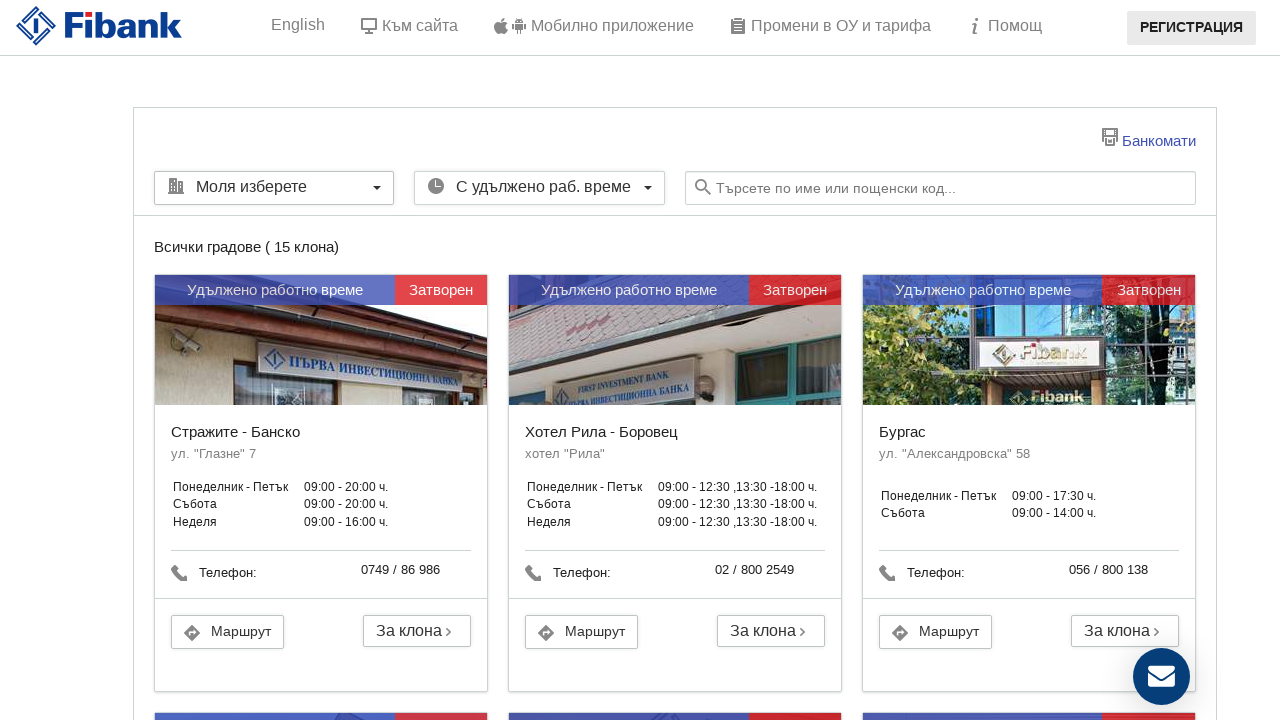

Filtered results loaded successfully
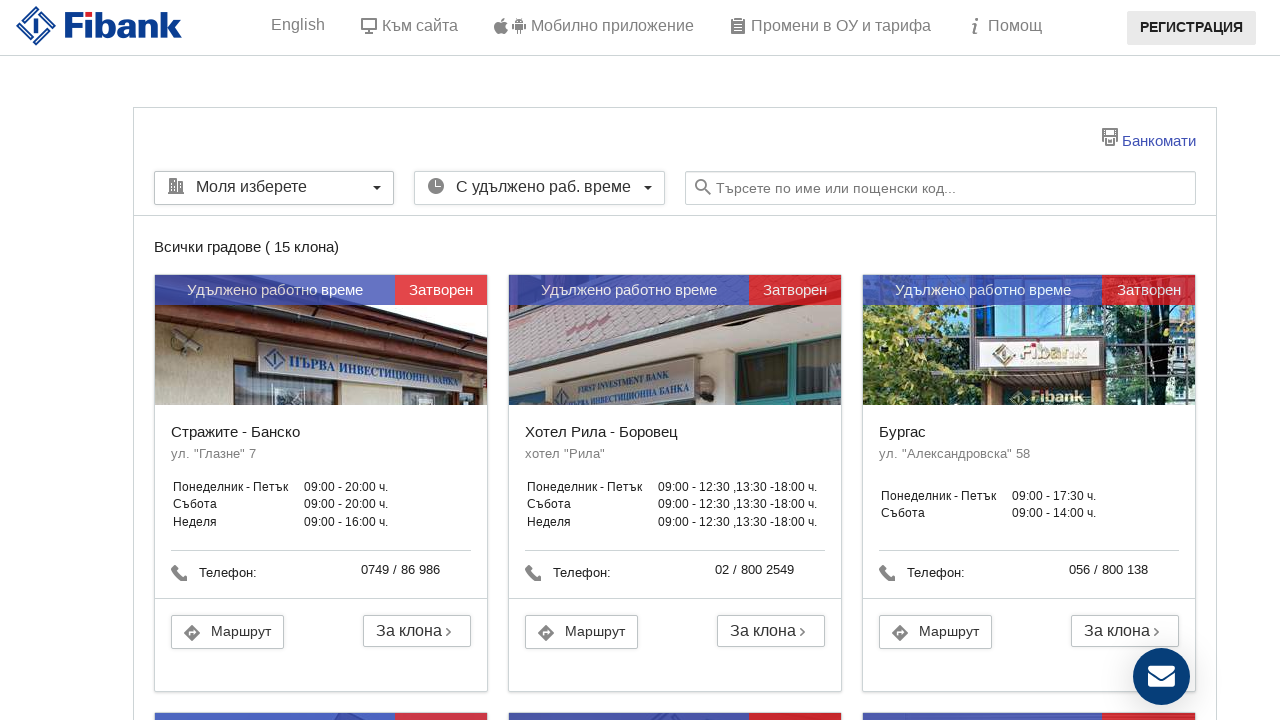

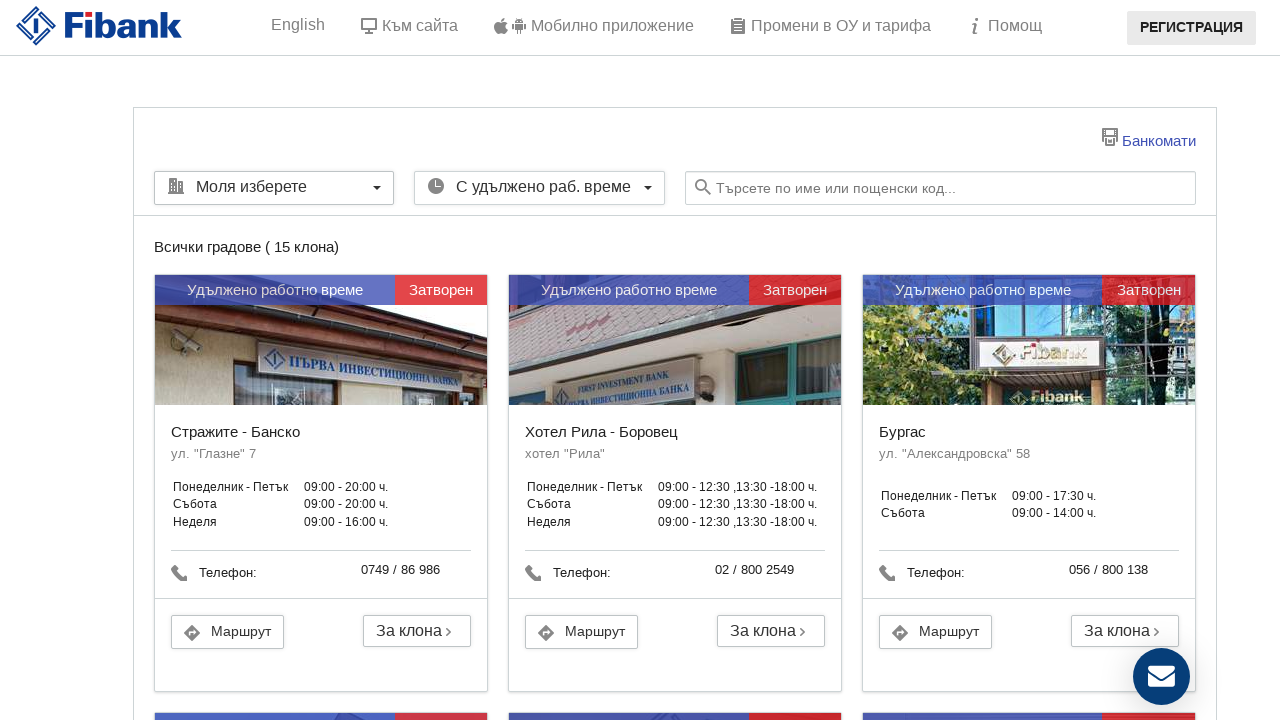